Launches browser, maximizes window, and navigates to the Chrome Web Store homepage to verify the page loads successfully.

Starting URL: https://chromewebstore.google.com/?hl=en

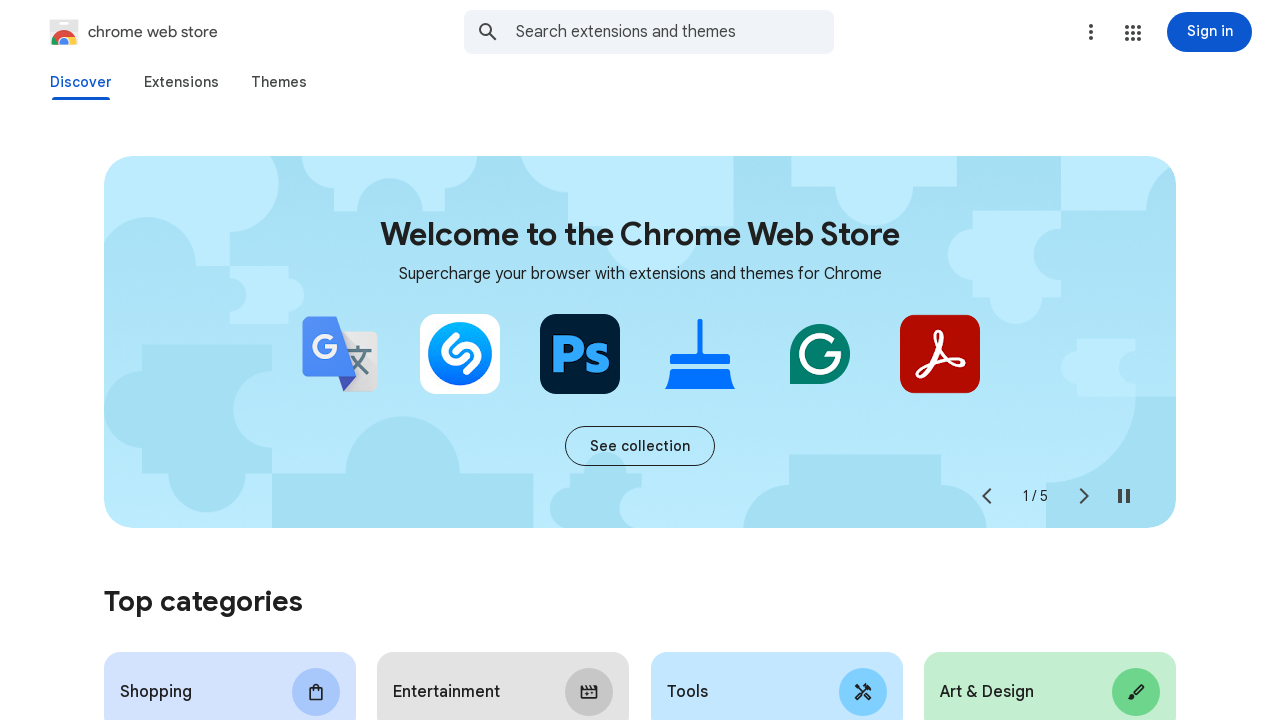

Set viewport to 1920x1080 to maximize browser window
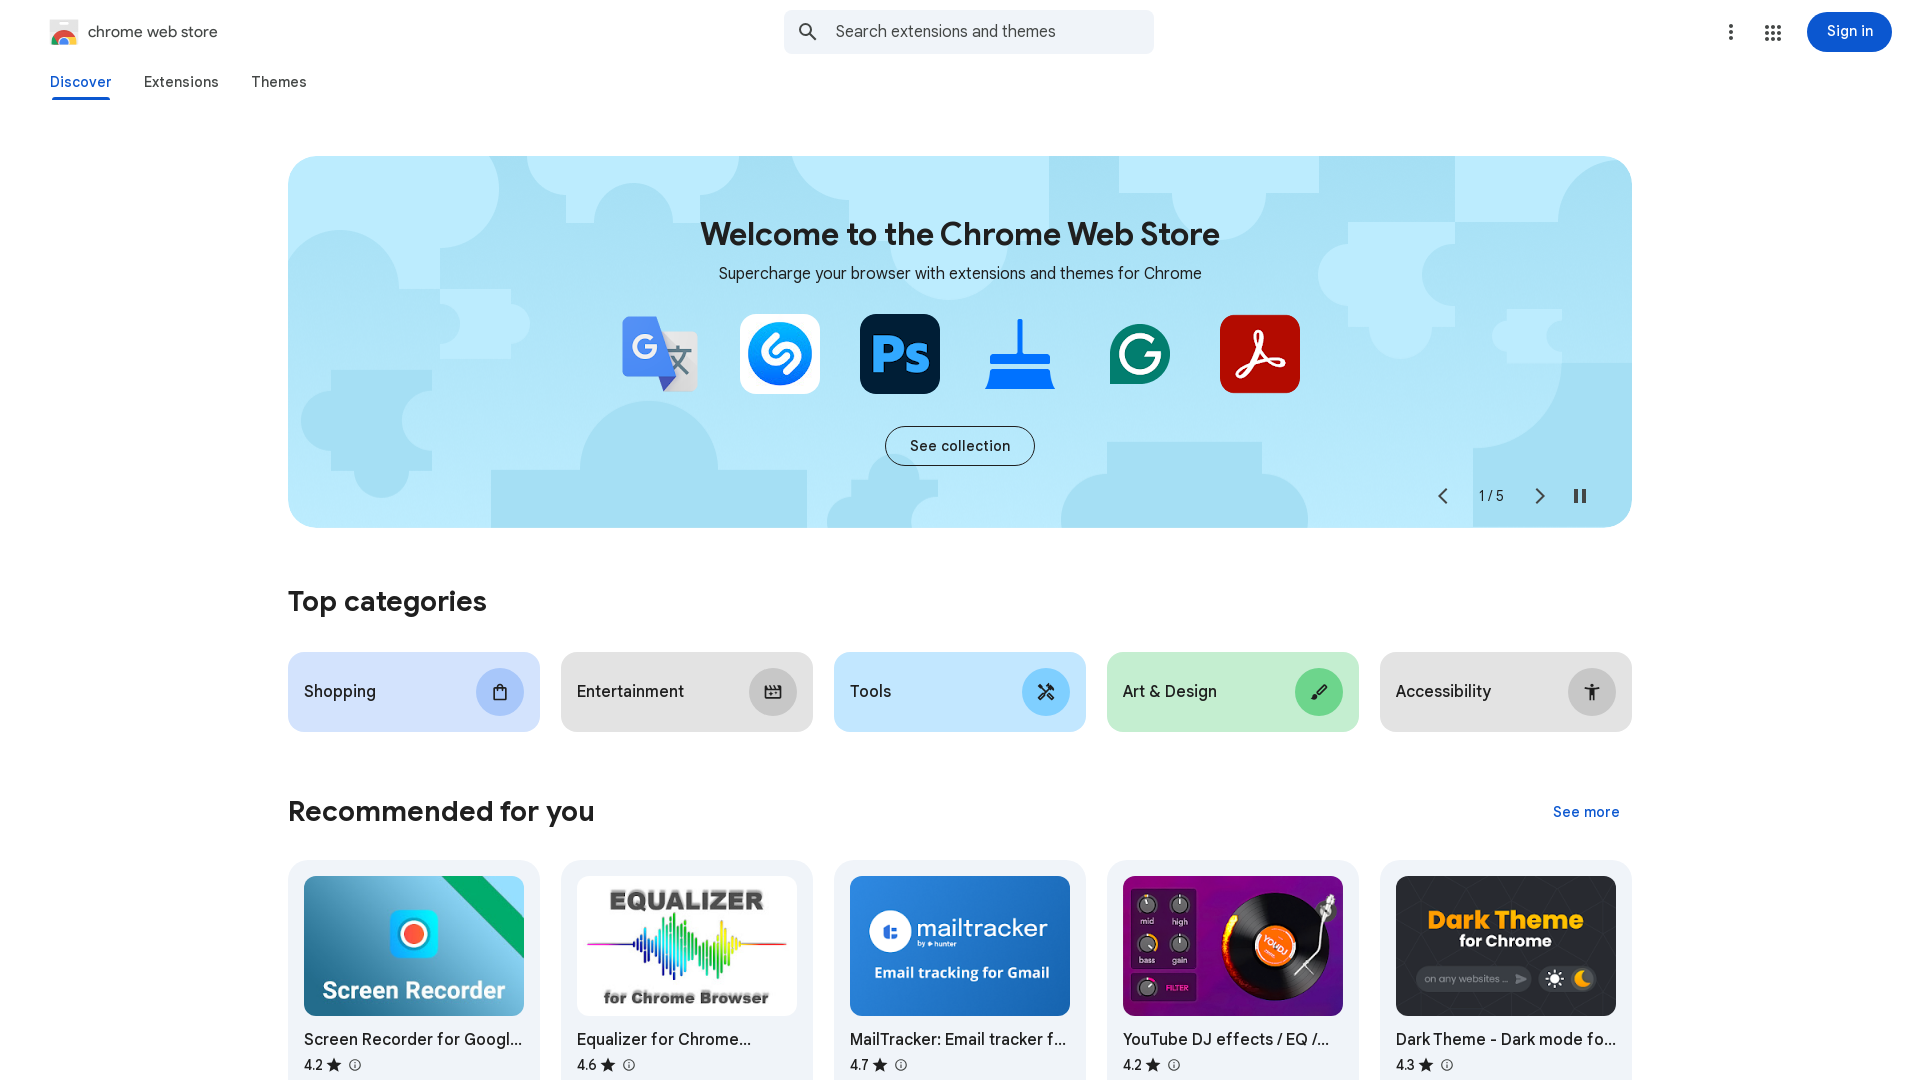

Chrome Web Store homepage loaded successfully (DOM content ready)
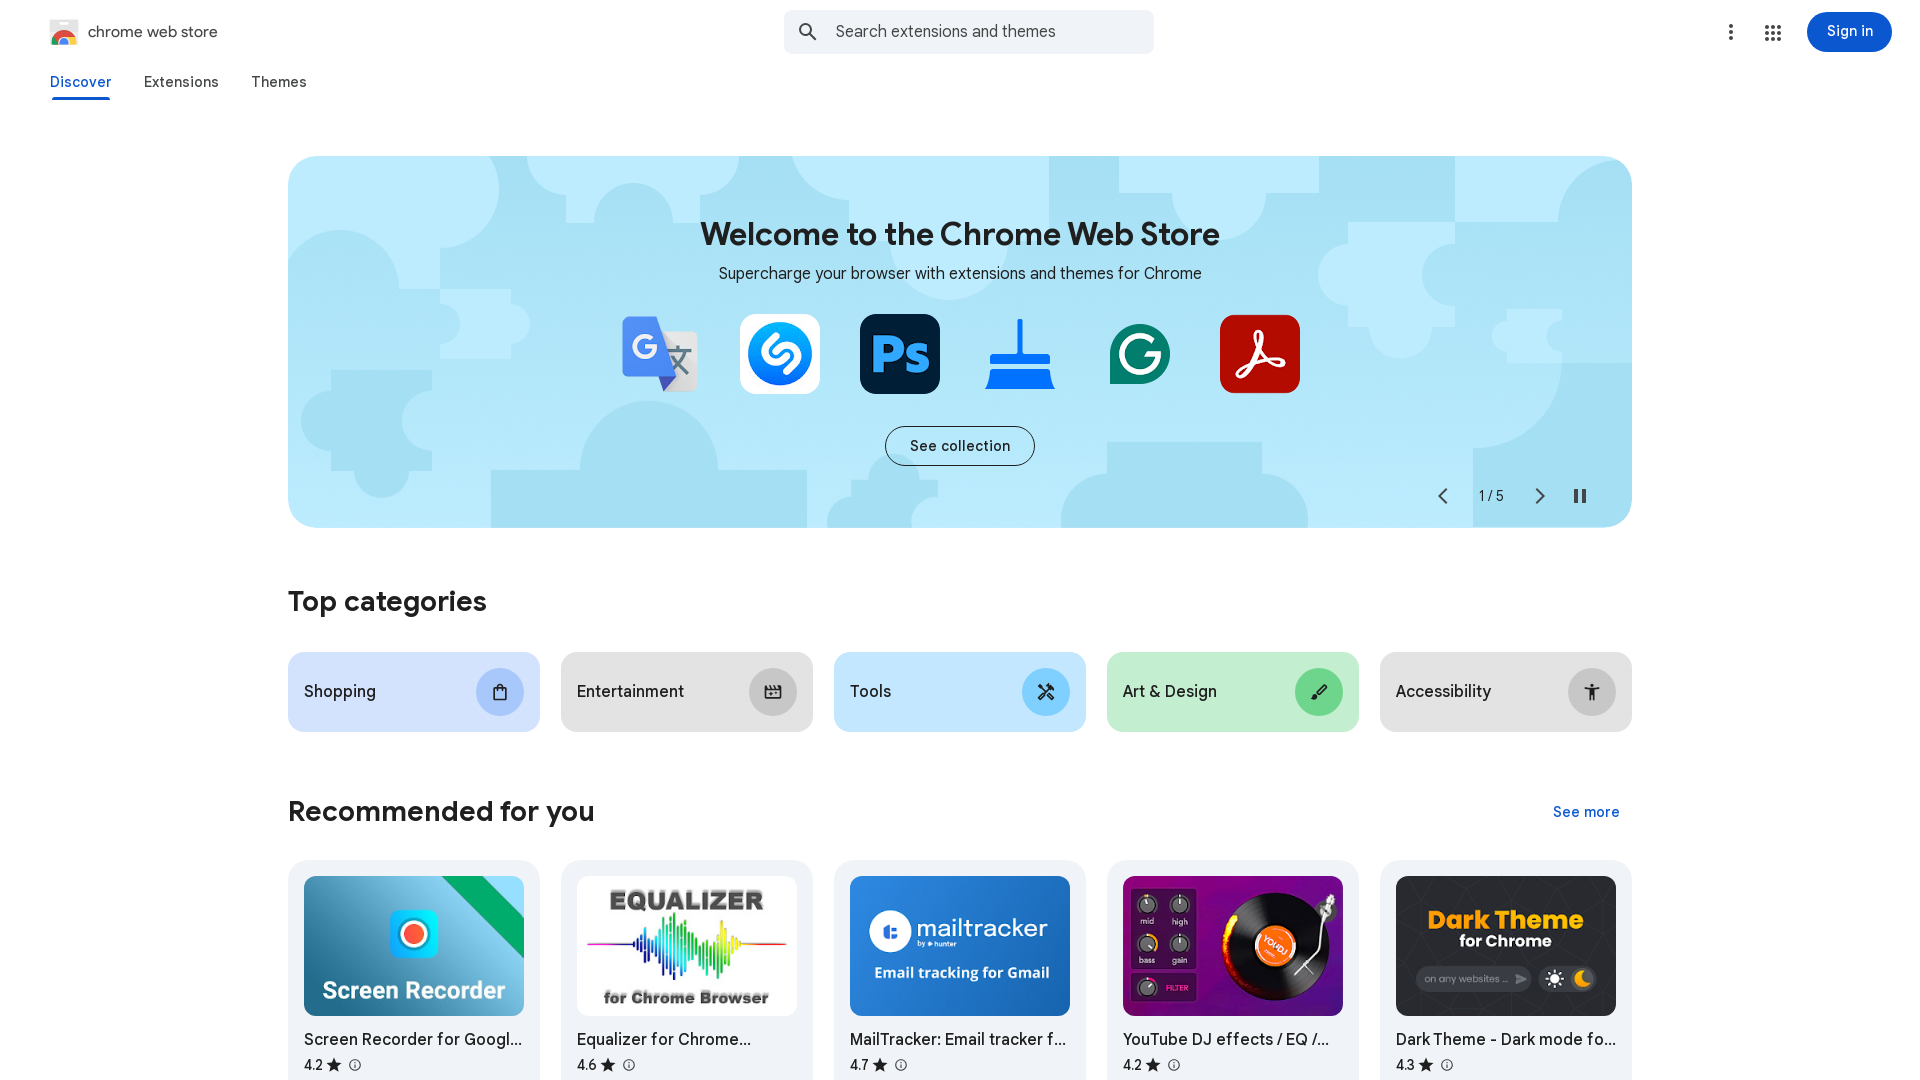

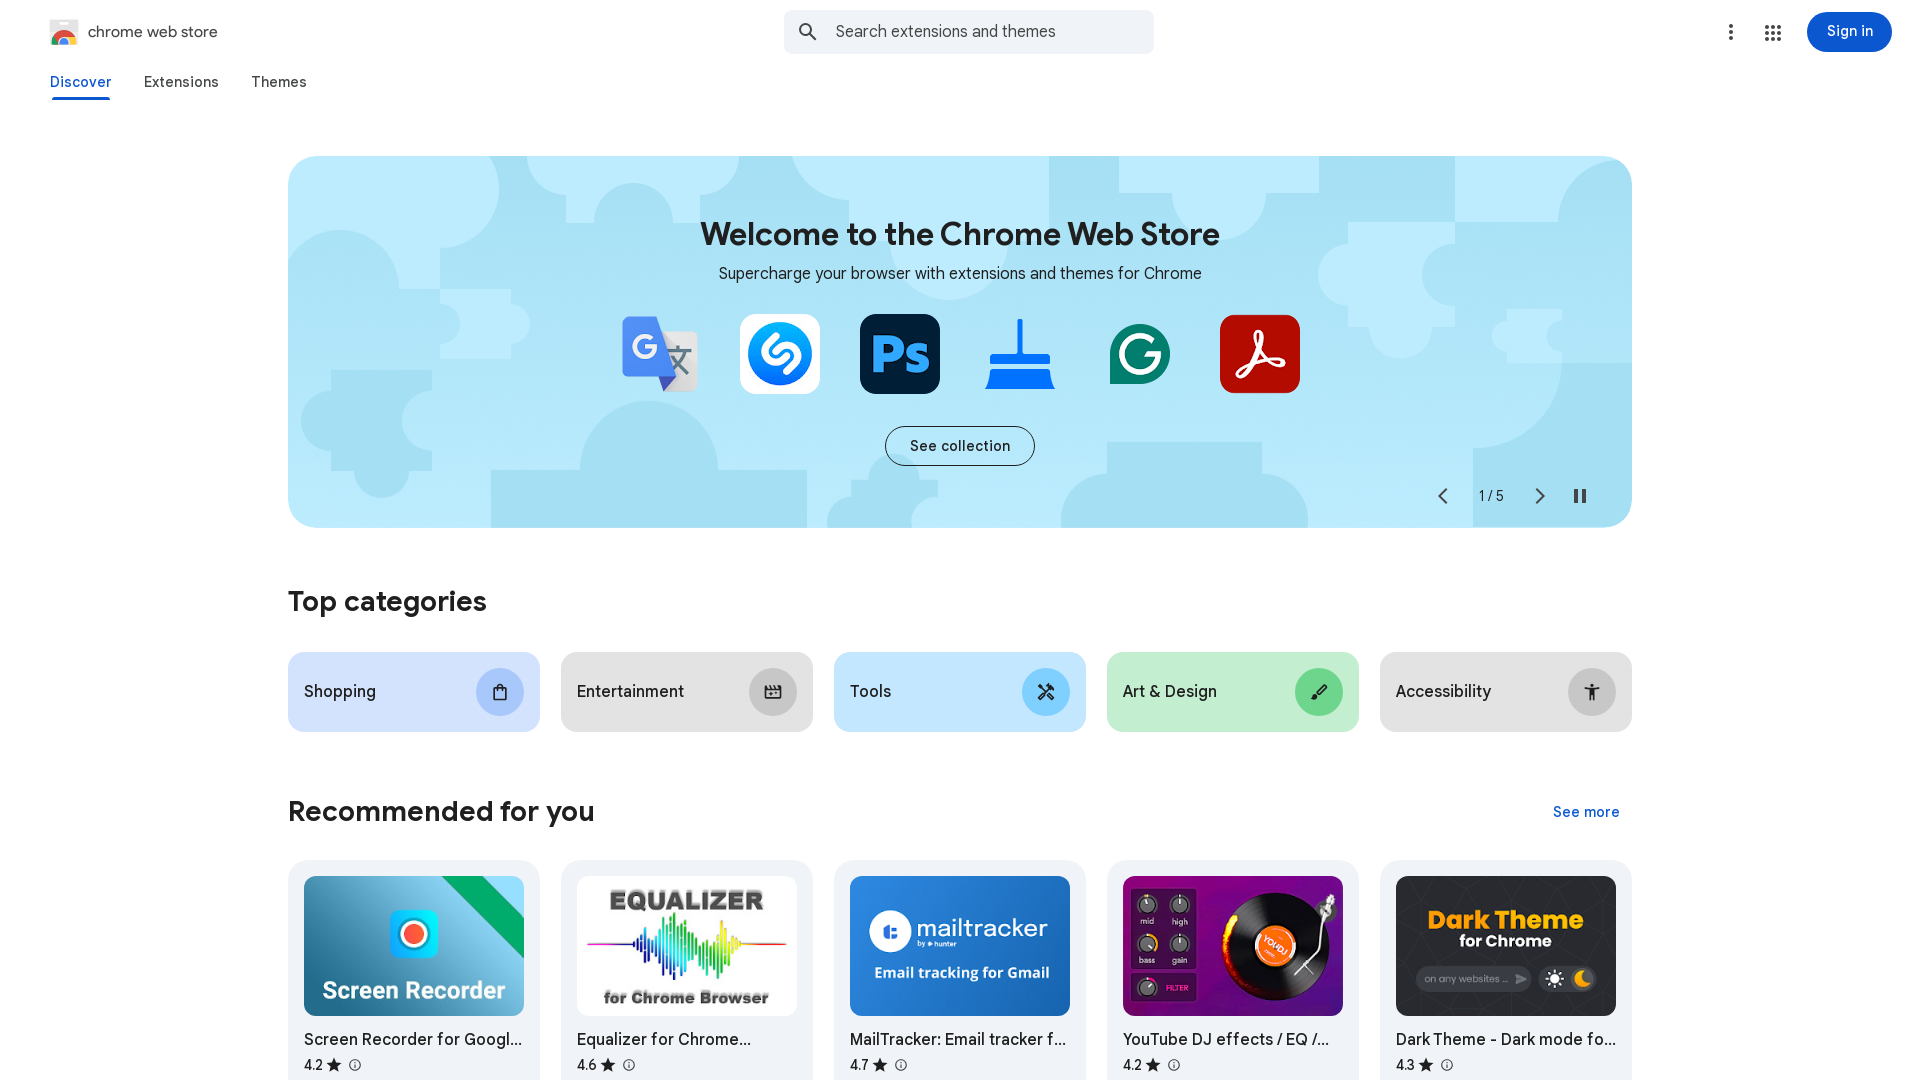